Tests select dropdown functionality by selecting an 'enabled' state option from a dropdown menu.

Starting URL: https://www.qa-practice.com/elements/button/disabled

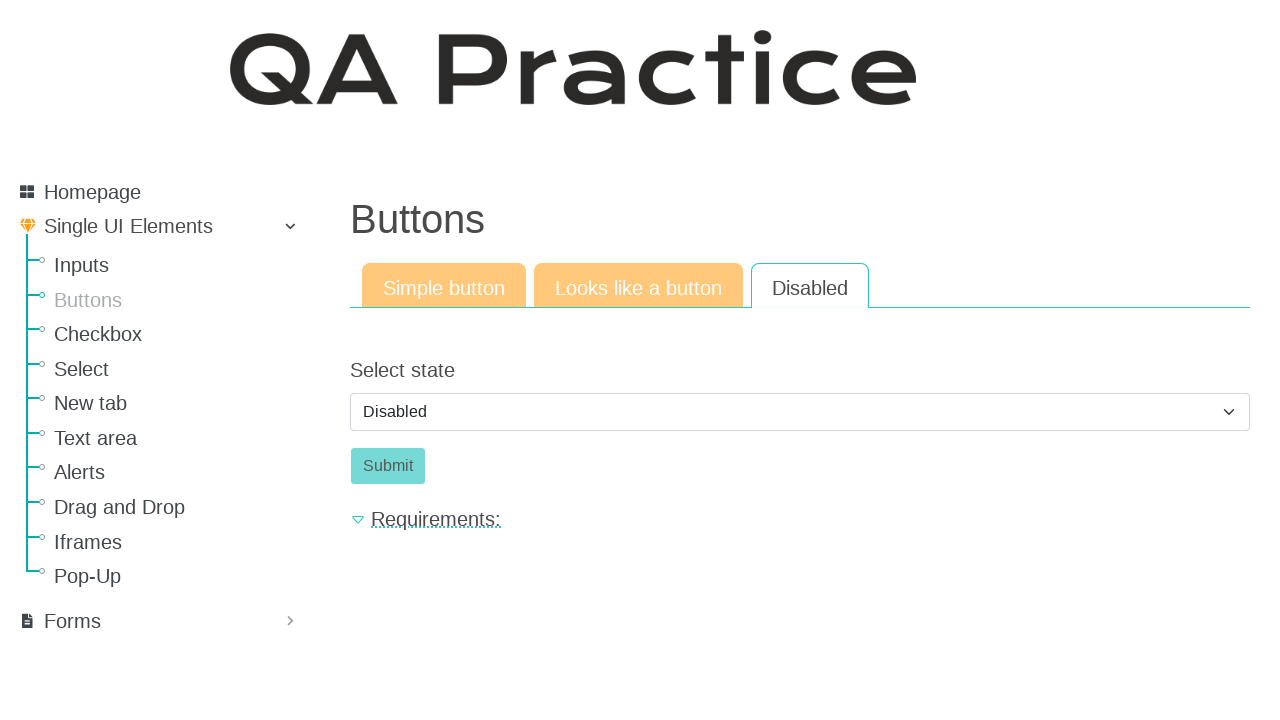

Selected 'enabled' option from the state dropdown on #id_select_state
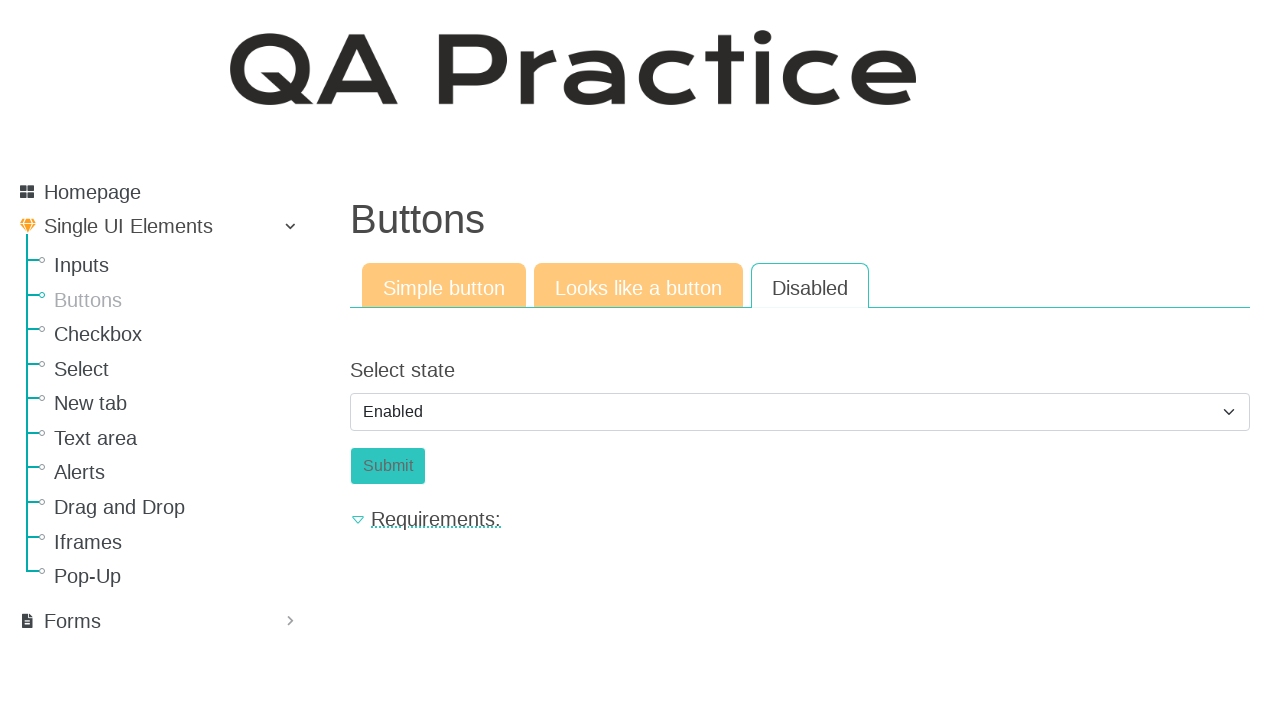

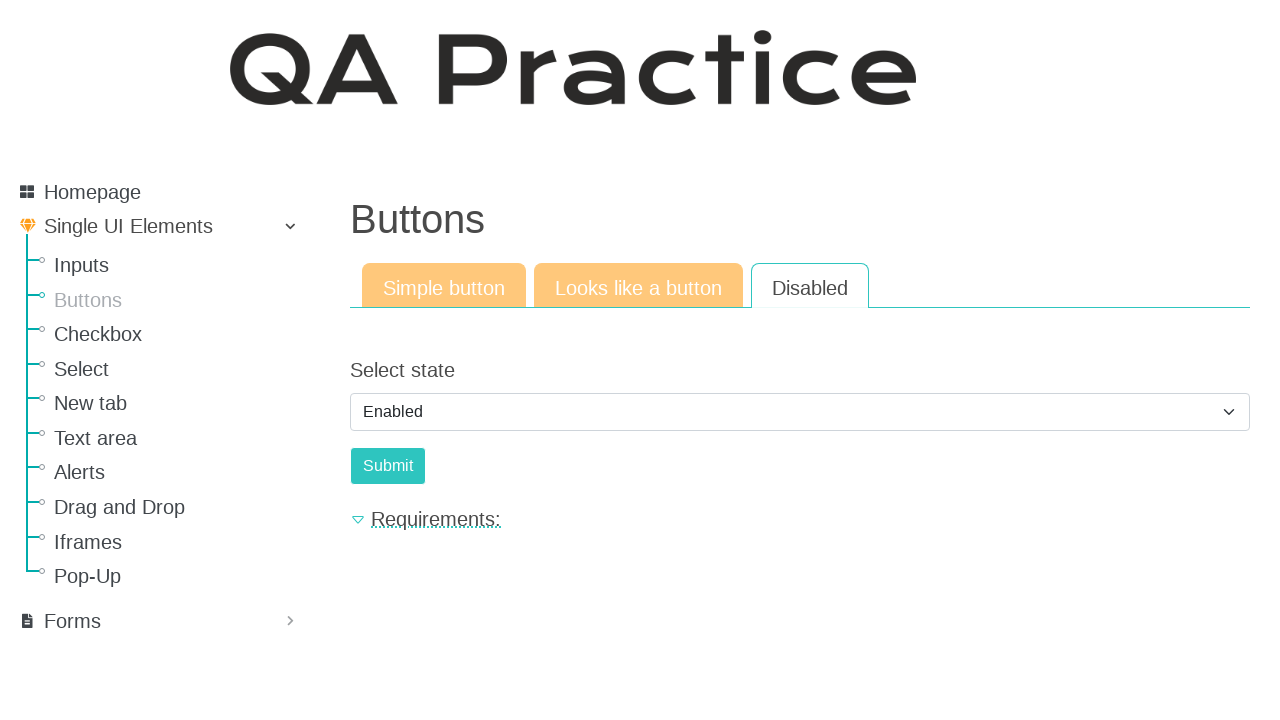